Tests clearing the complete state of all items by checking and then unchecking the toggle all

Starting URL: https://demo.playwright.dev/todomvc

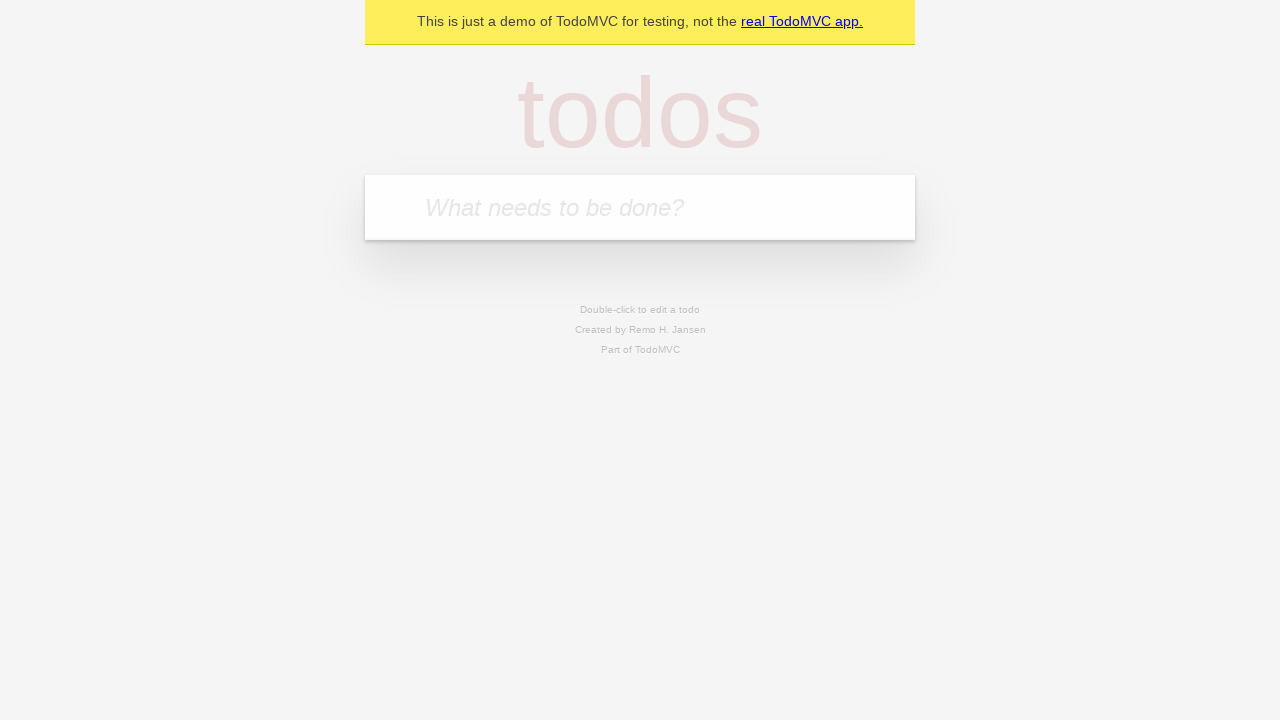

Filled todo input with 'buy some cheese' on internal:attr=[placeholder="What needs to be done?"i]
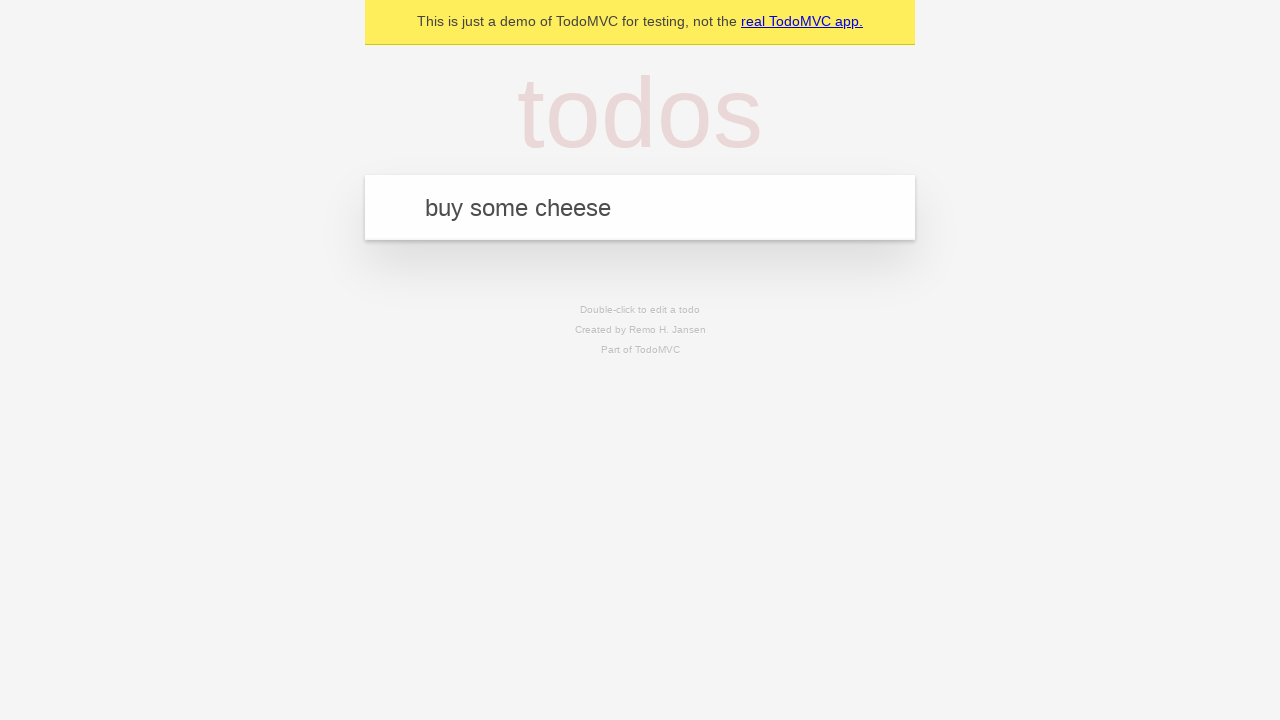

Pressed Enter to add first todo on internal:attr=[placeholder="What needs to be done?"i]
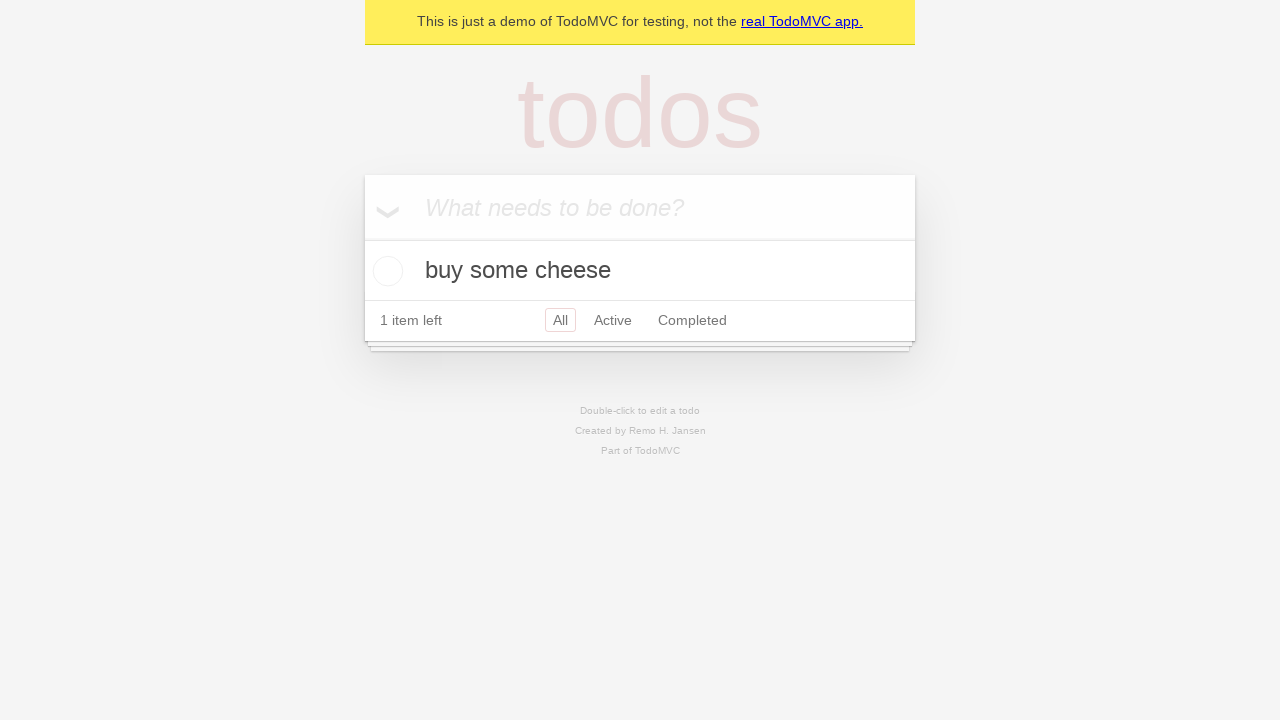

Filled todo input with 'feed the cat' on internal:attr=[placeholder="What needs to be done?"i]
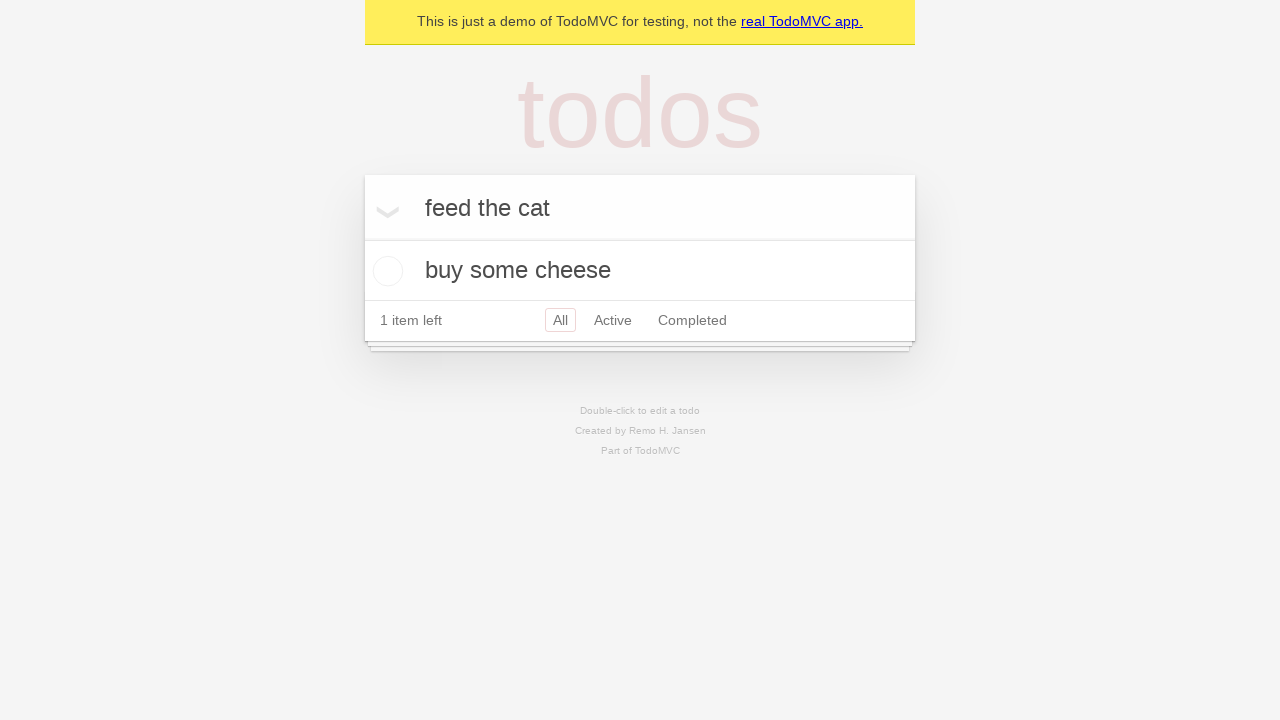

Pressed Enter to add second todo on internal:attr=[placeholder="What needs to be done?"i]
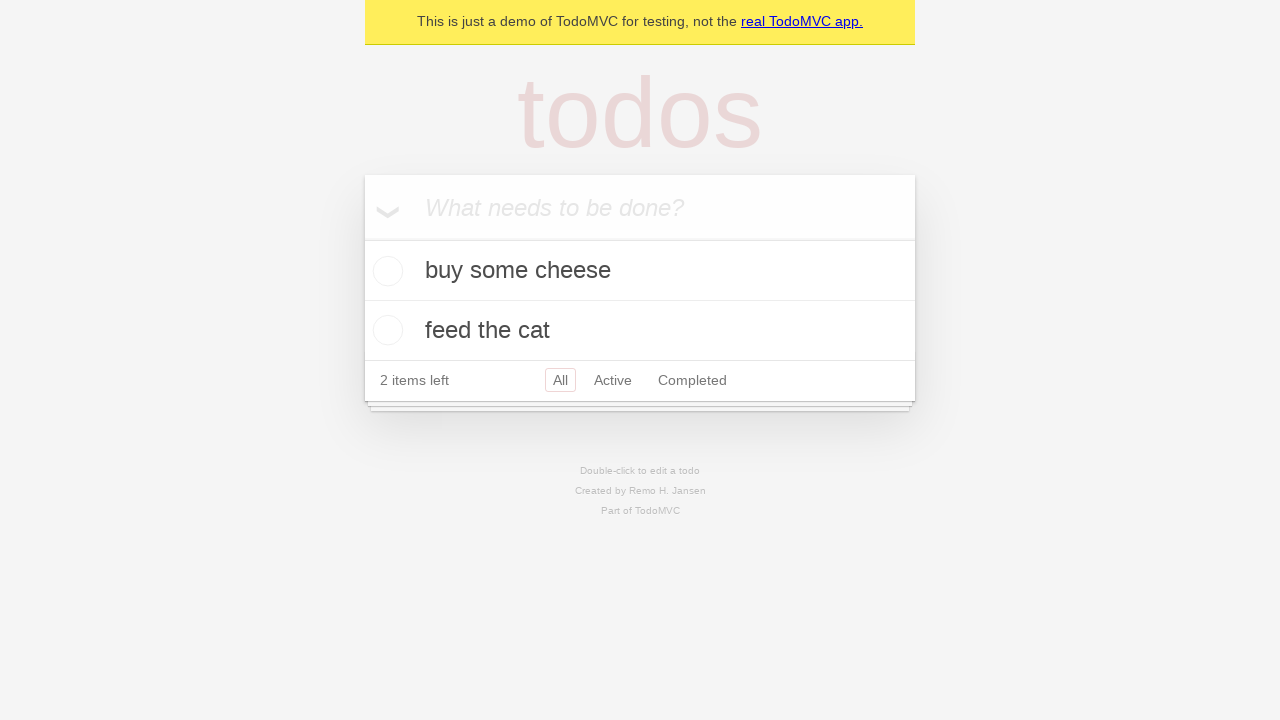

Filled todo input with 'book a doctors appointment' on internal:attr=[placeholder="What needs to be done?"i]
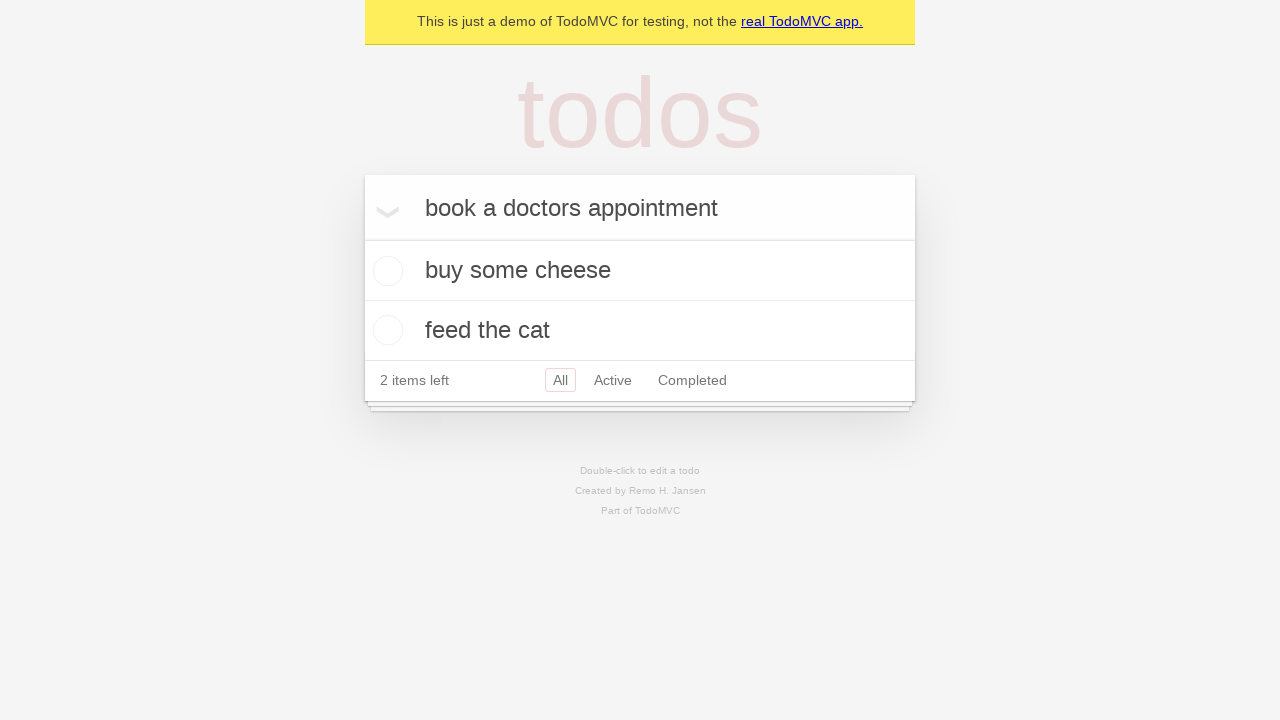

Pressed Enter to add third todo on internal:attr=[placeholder="What needs to be done?"i]
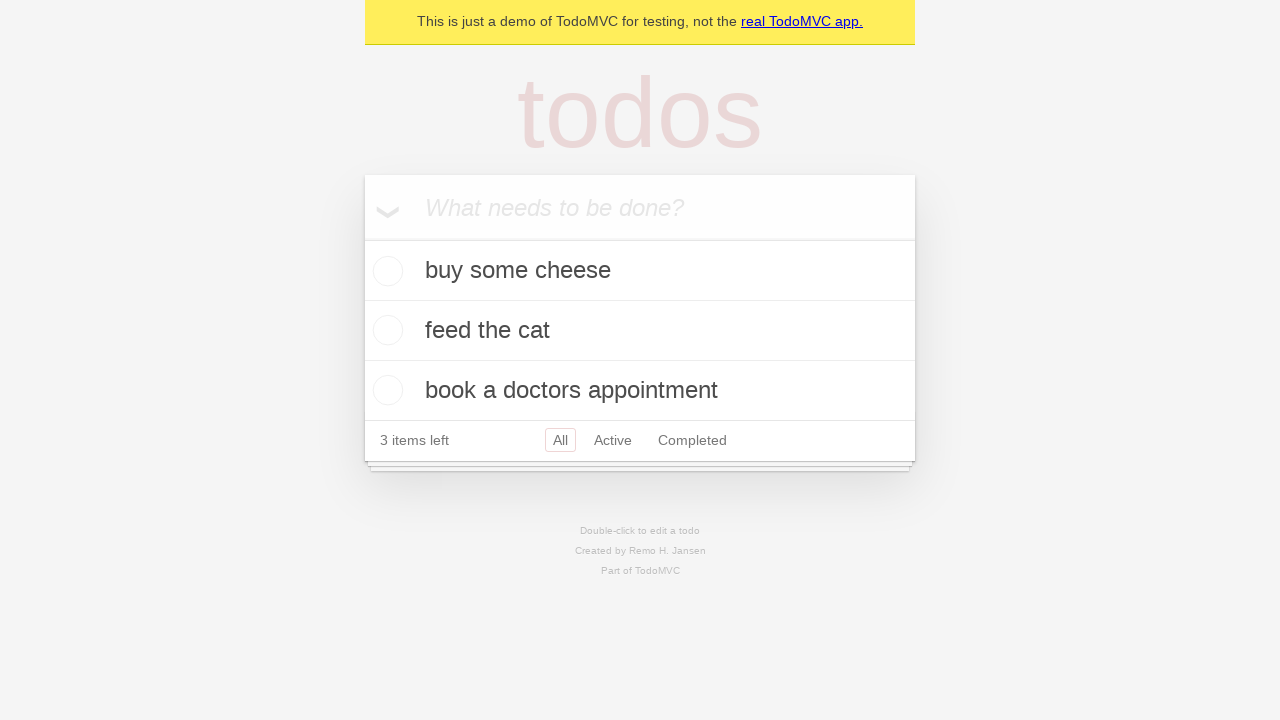

Checked 'Mark all as complete' toggle to mark all items as complete at (362, 238) on internal:label="Mark all as complete"i
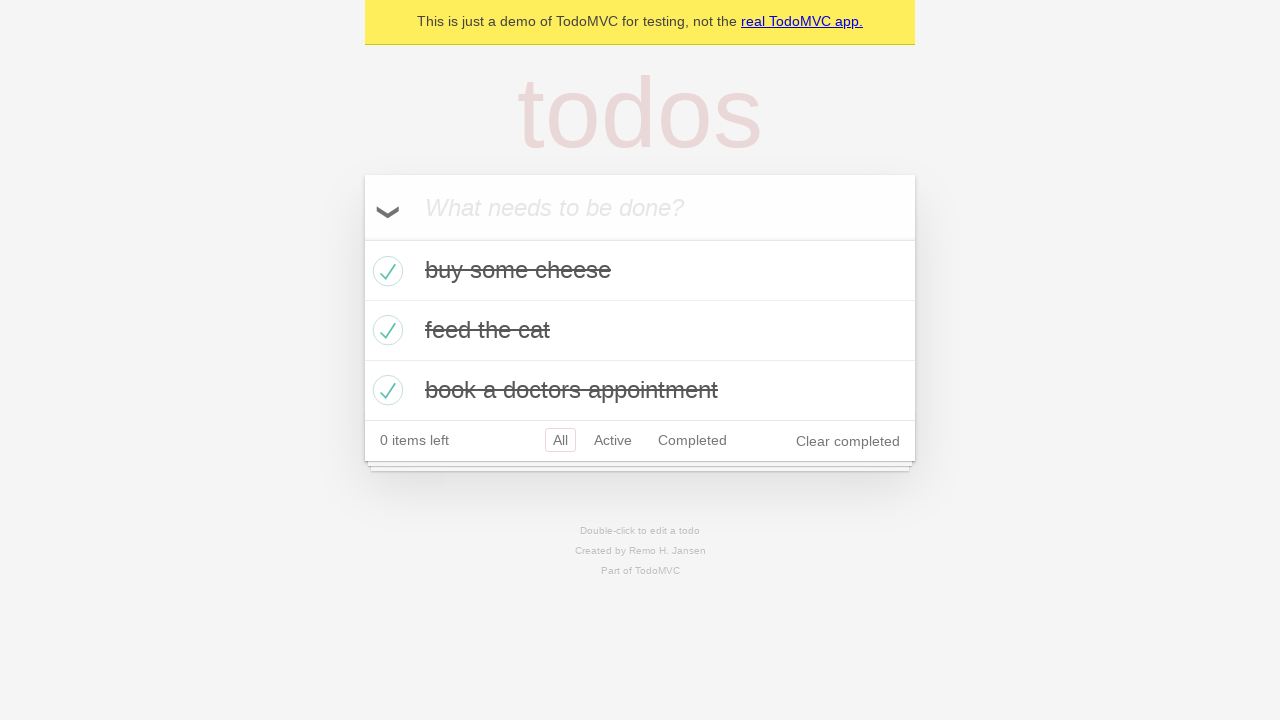

Unchecked 'Mark all as complete' toggle to clear complete state of all items at (362, 238) on internal:label="Mark all as complete"i
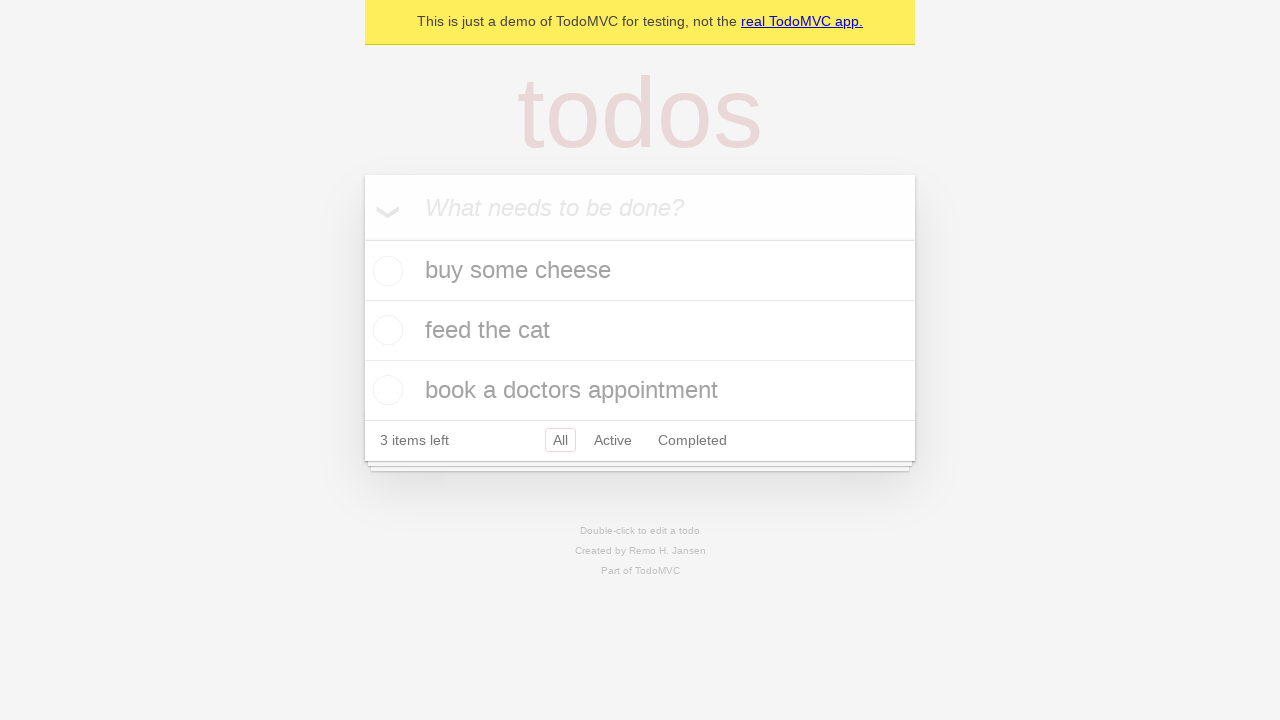

Waited for todo items to be present in the DOM
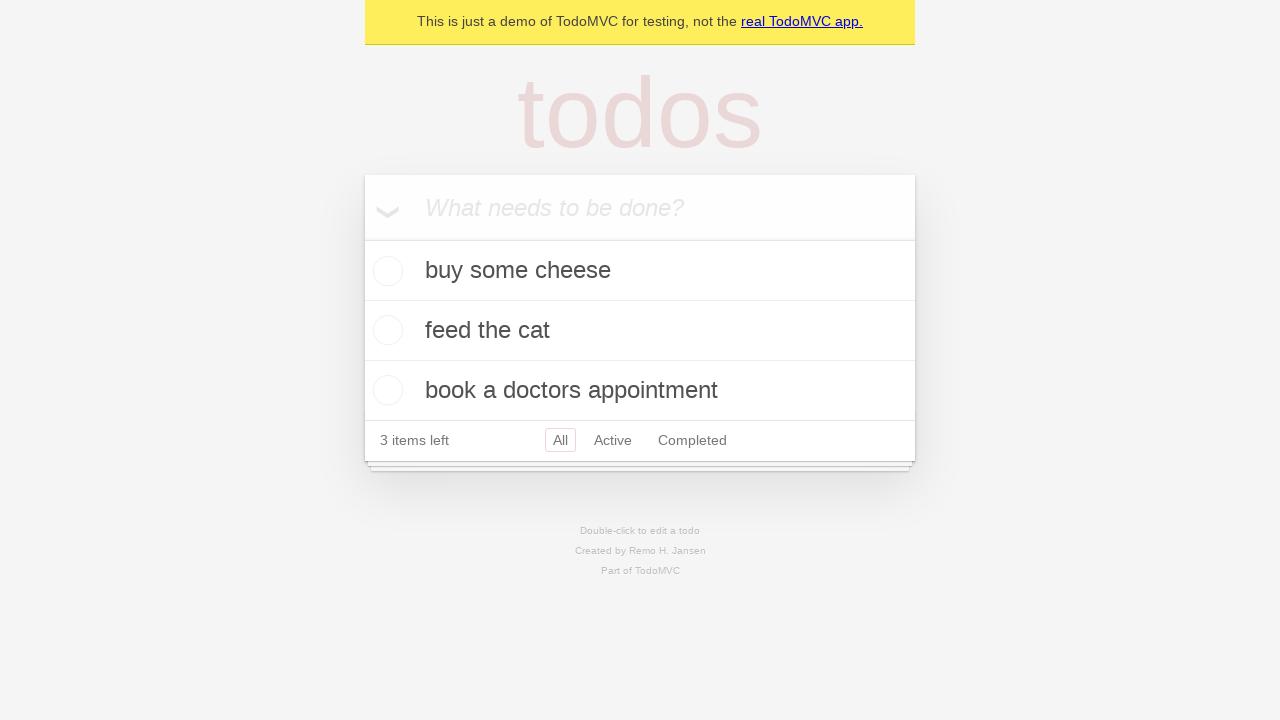

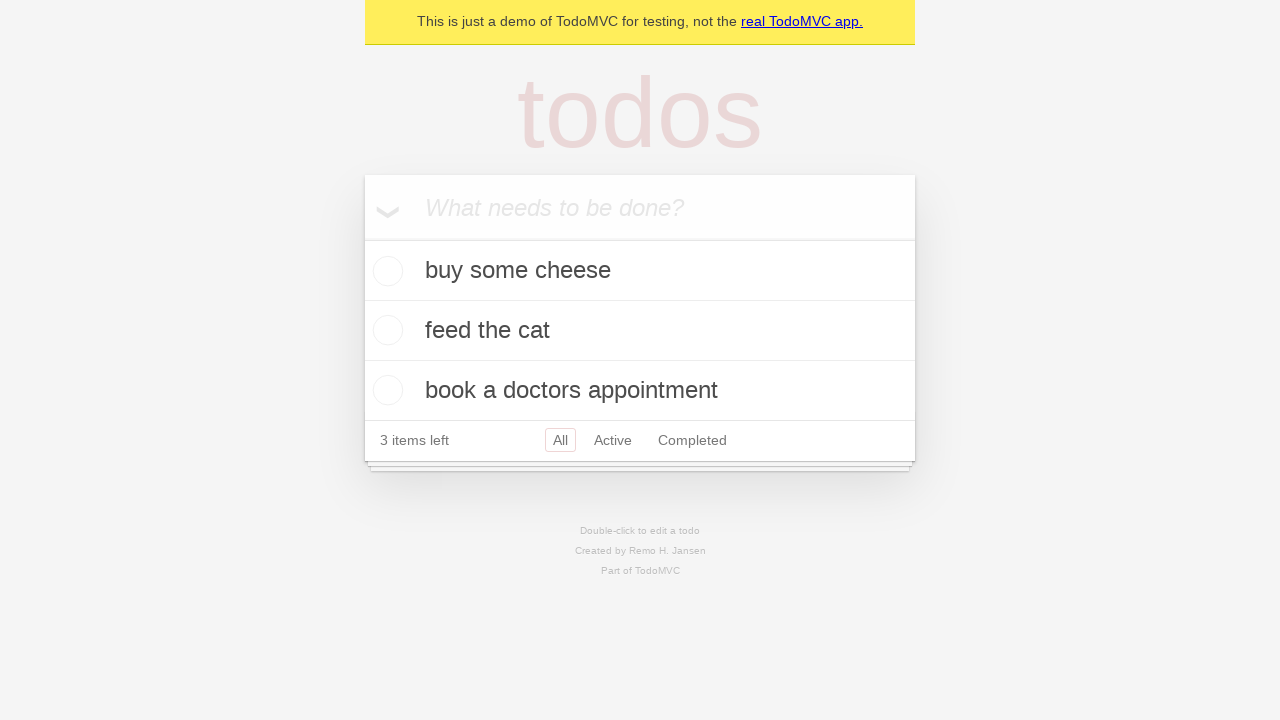